Tests mouse and keyboard interactions on a demo page including double-click, right-click, hover, and keyboard arrow key actions

Starting URL: https://demoqa.com/buttons

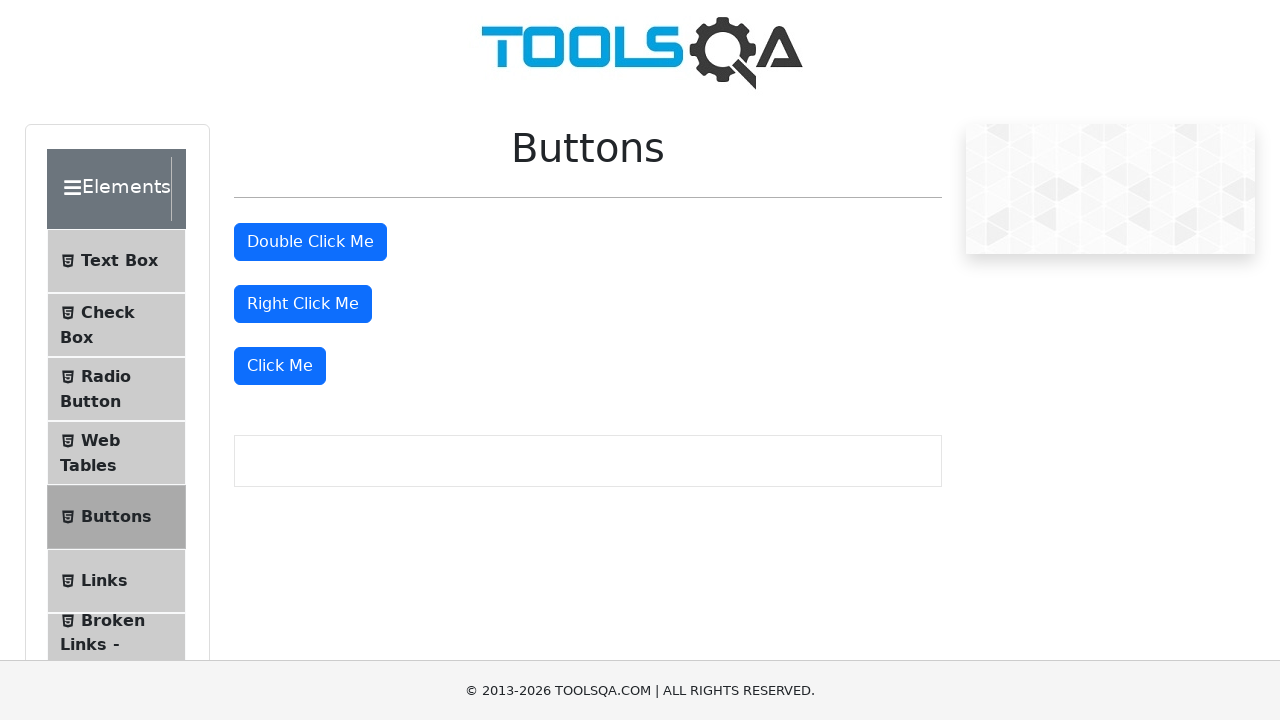

Double-clicked the double-click button at (310, 242) on #doubleClickBtn
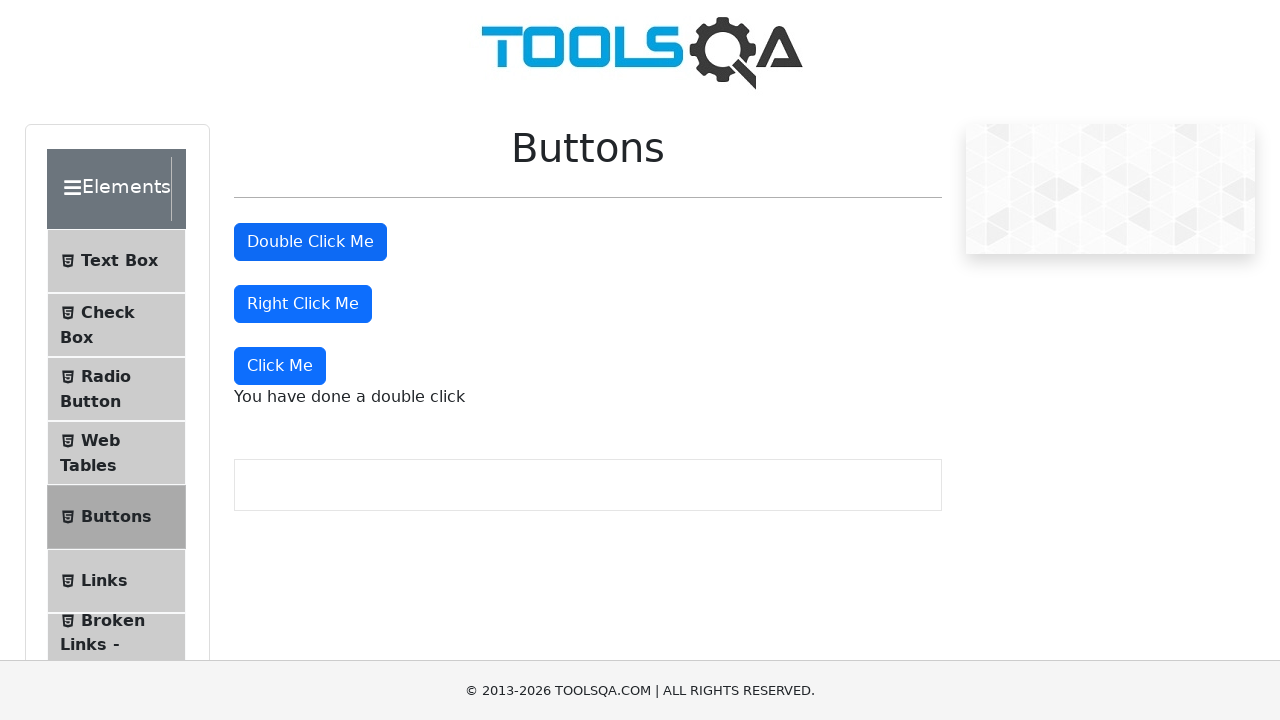

Right-clicked the right-click button at (303, 304) on #rightClickBtn
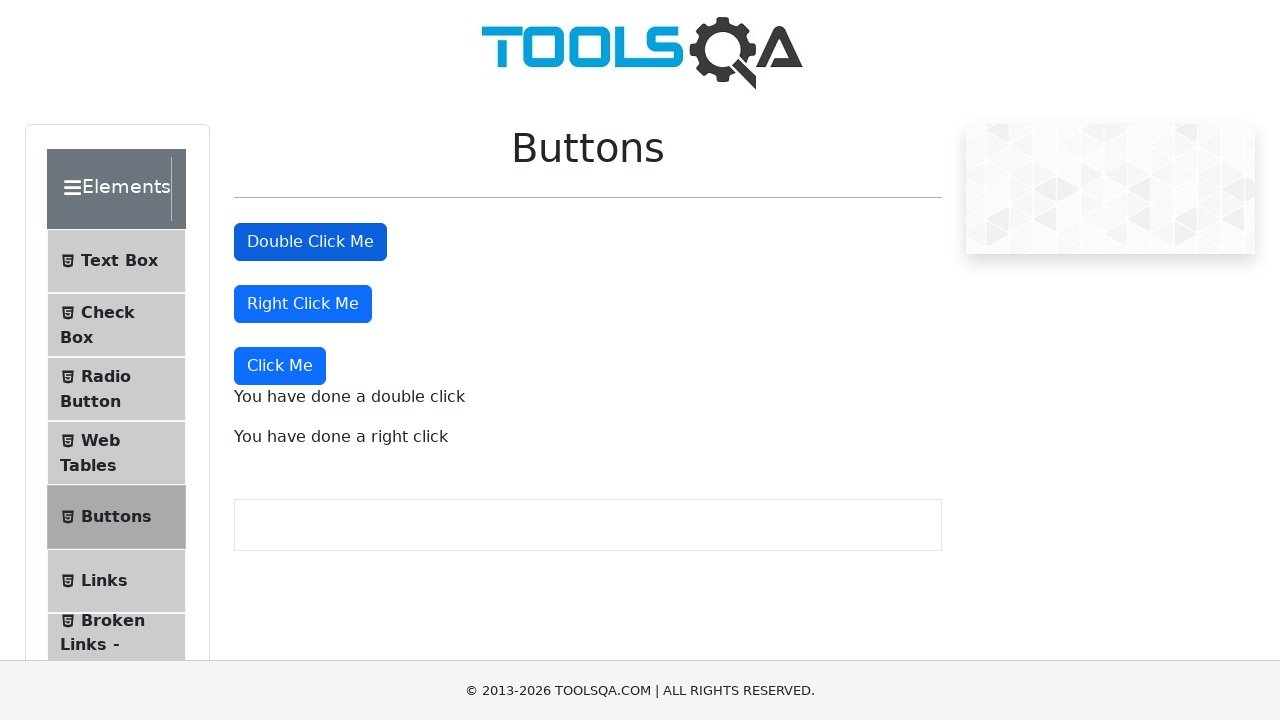

Hovered over the right-click button at (303, 304) on #rightClickBtn
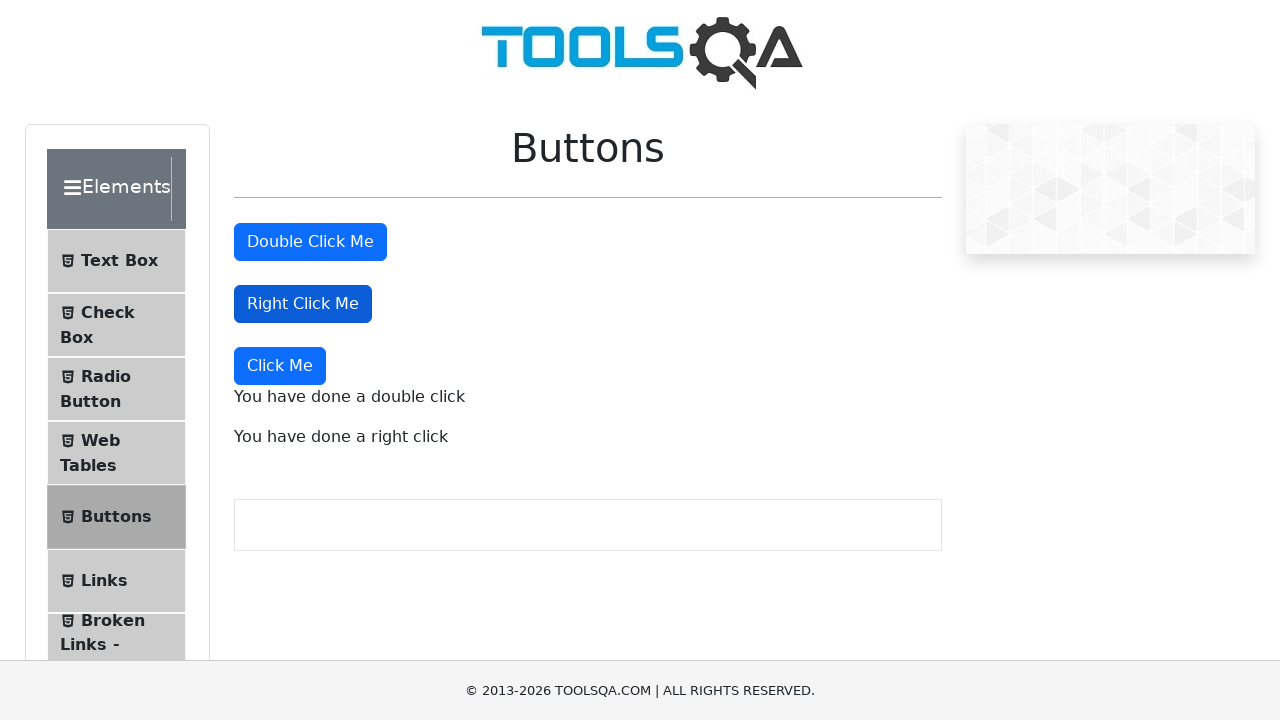

Pressed ArrowDown key
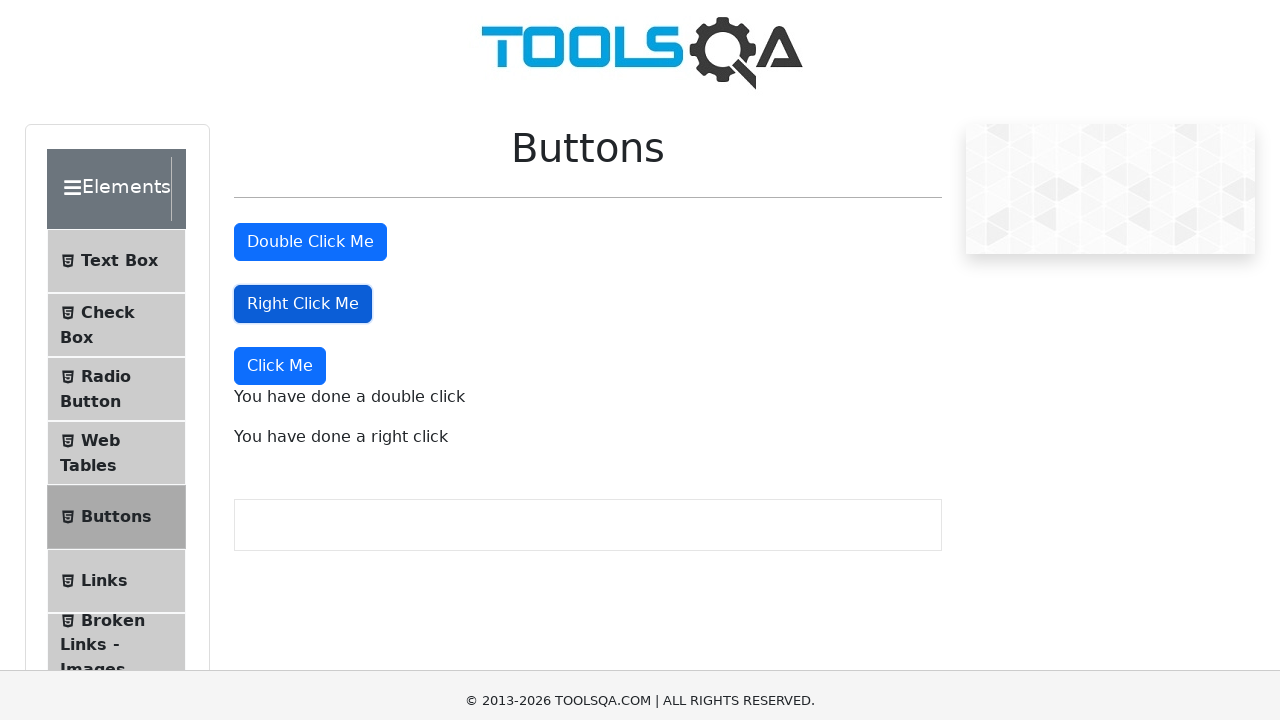

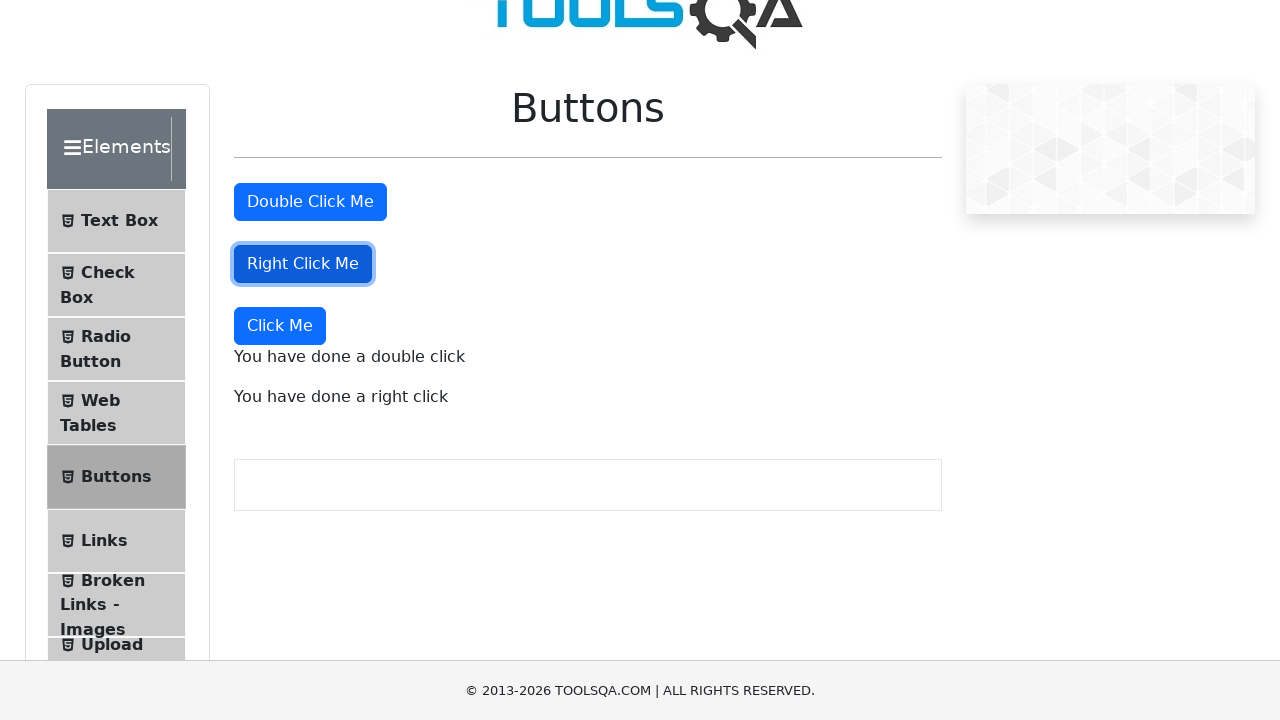